Tests the Inputs page functionality by navigating to it and interacting with a number input field, sending numeric keys and arrow key combinations.

Starting URL: https://the-internet.herokuapp.com/

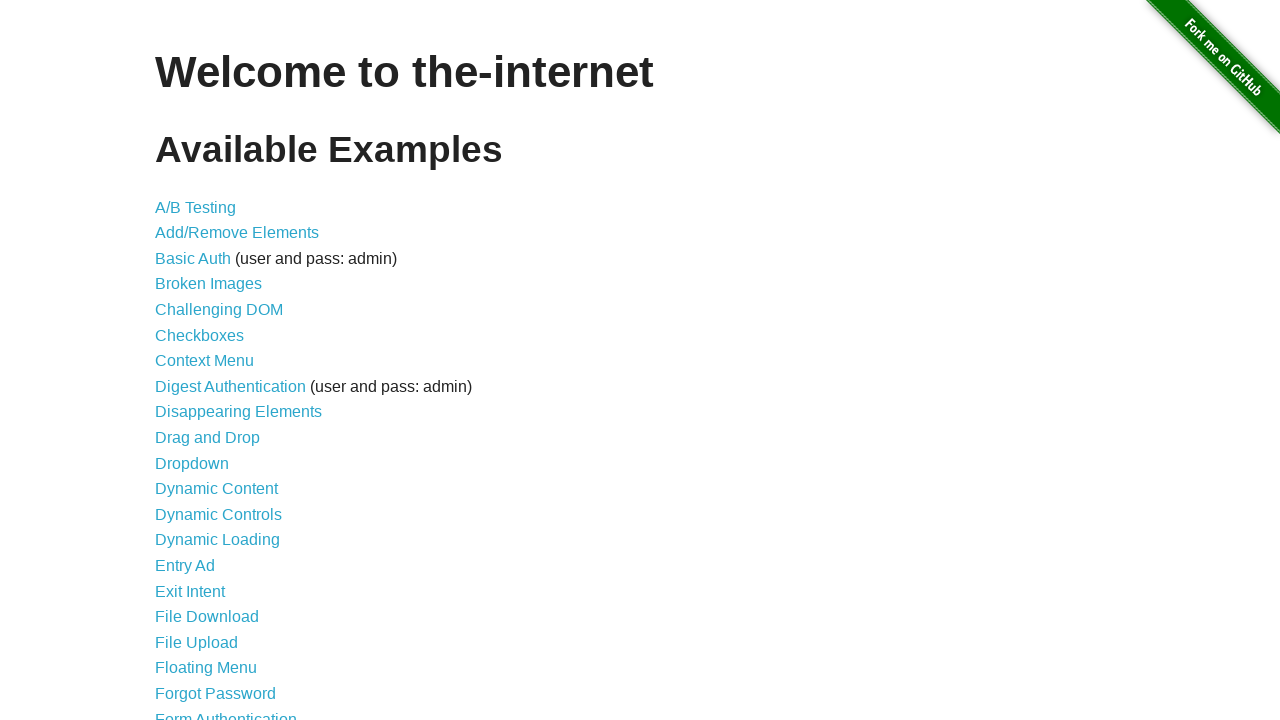

Clicked on the Inputs link to navigate to inputs page at (176, 361) on a:has-text('Inputs')
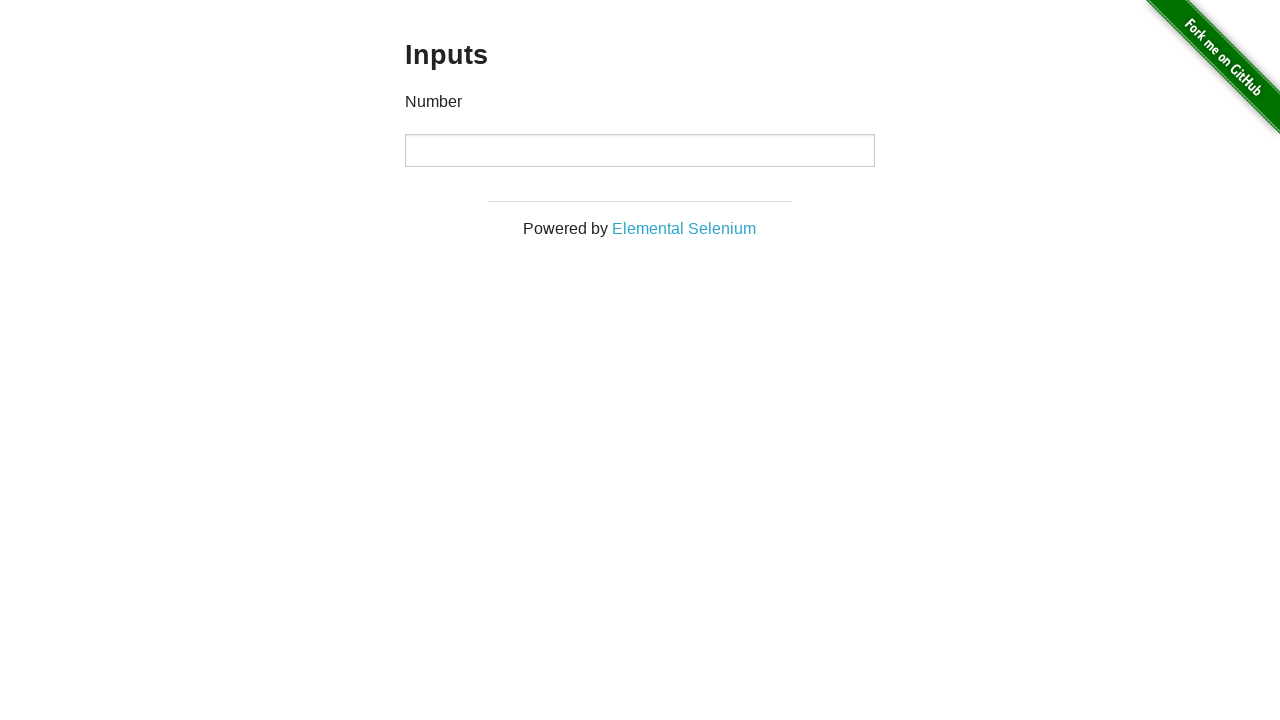

Waited for page to reach networkidle state
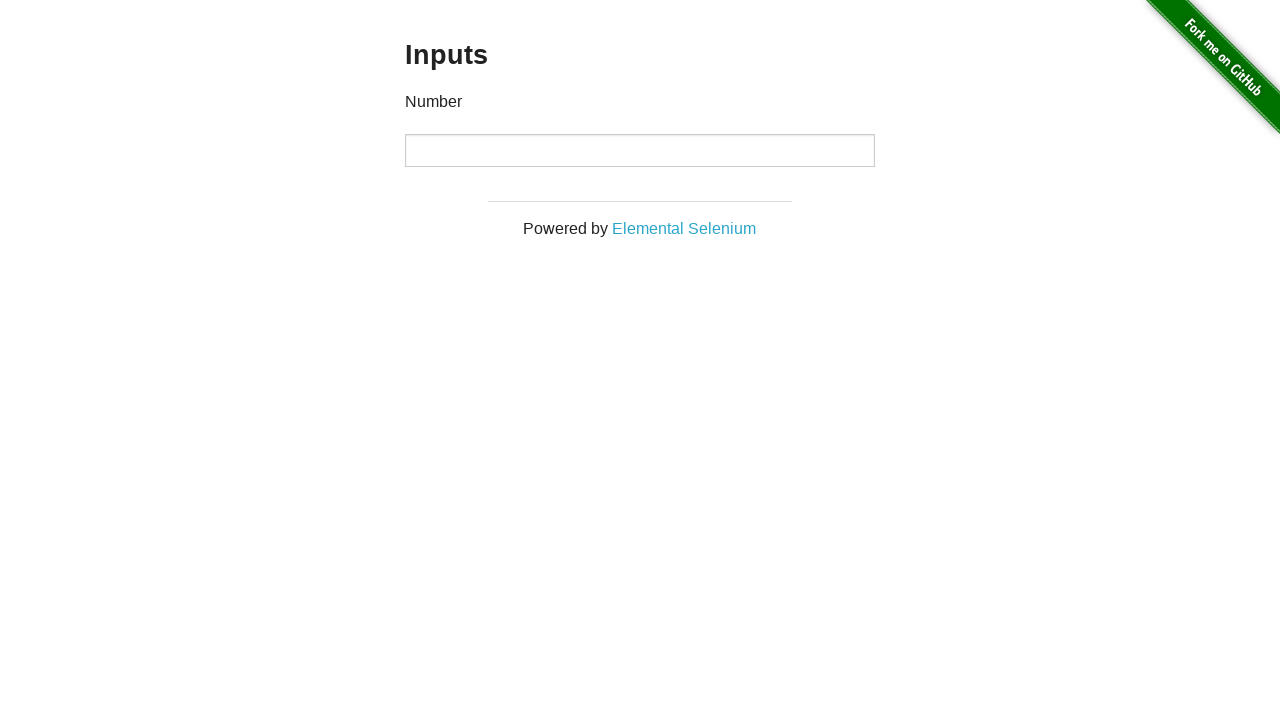

Clicked on the number input field at (640, 150) on input[type='number']
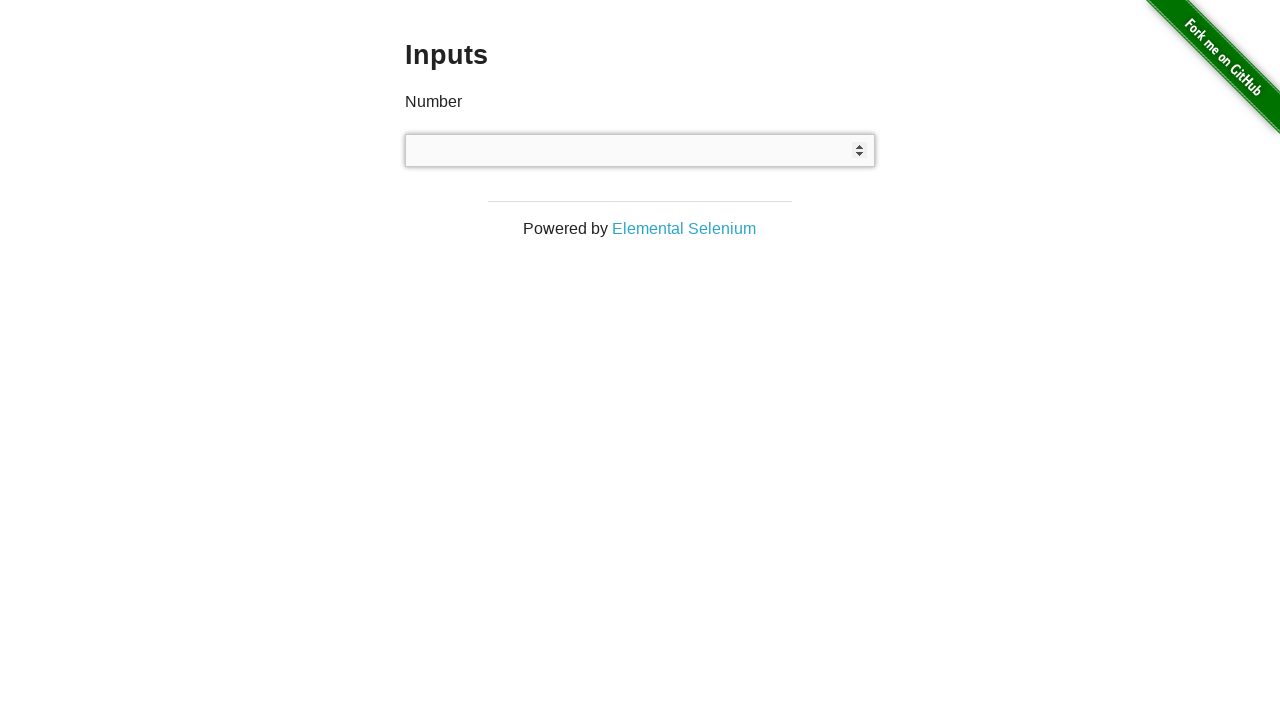

Filled number input field with '1' on input[type='number']
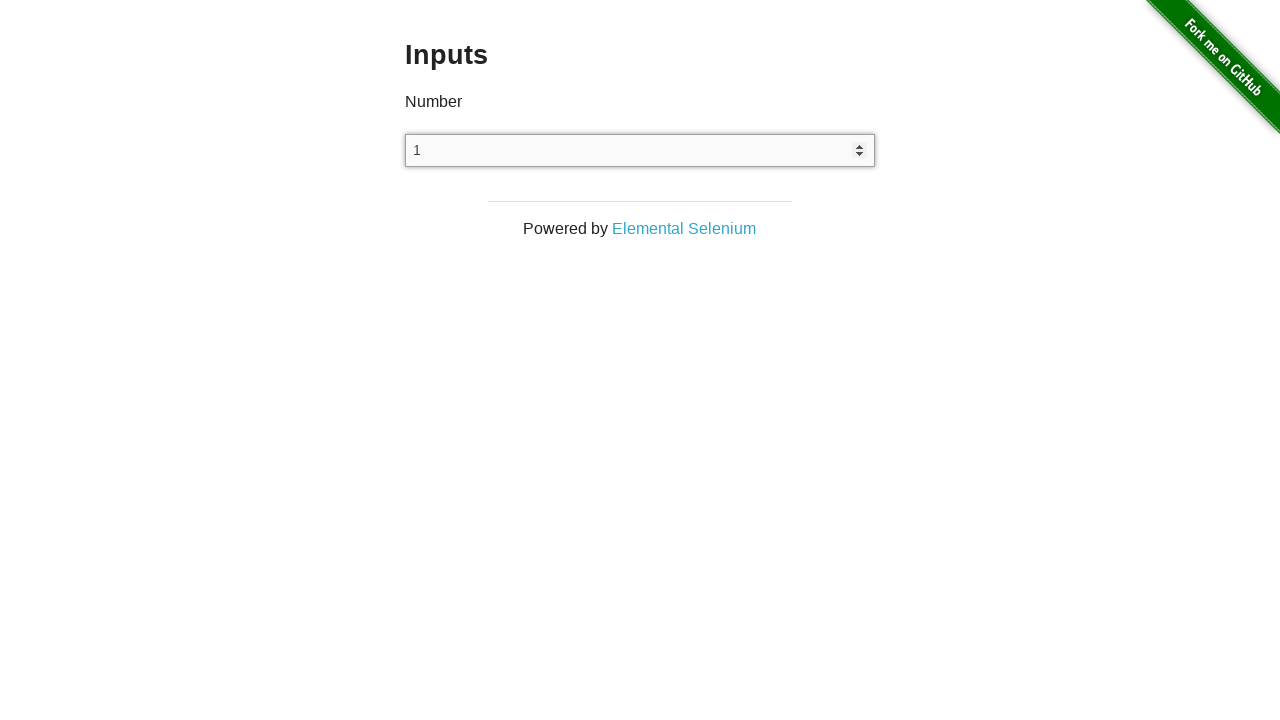

Pressed ArrowDown key on number input field on input[type='number']
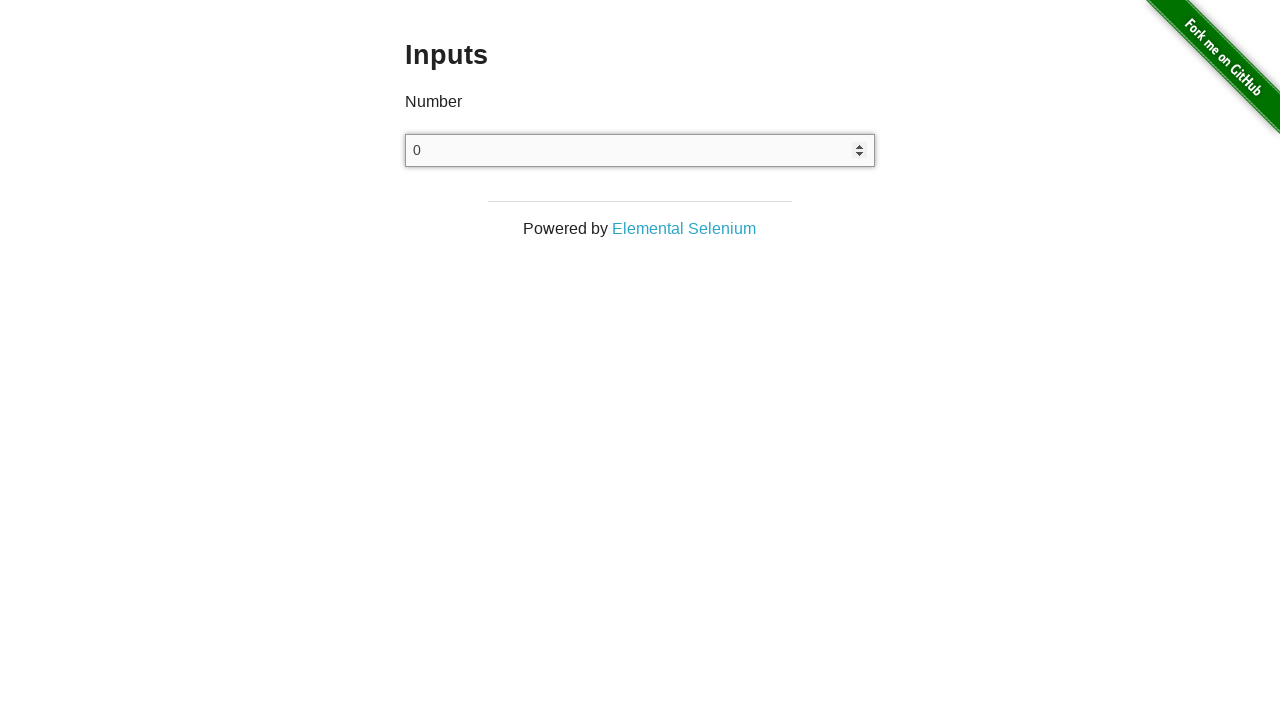

Pressed ArrowDown key on number input field again on input[type='number']
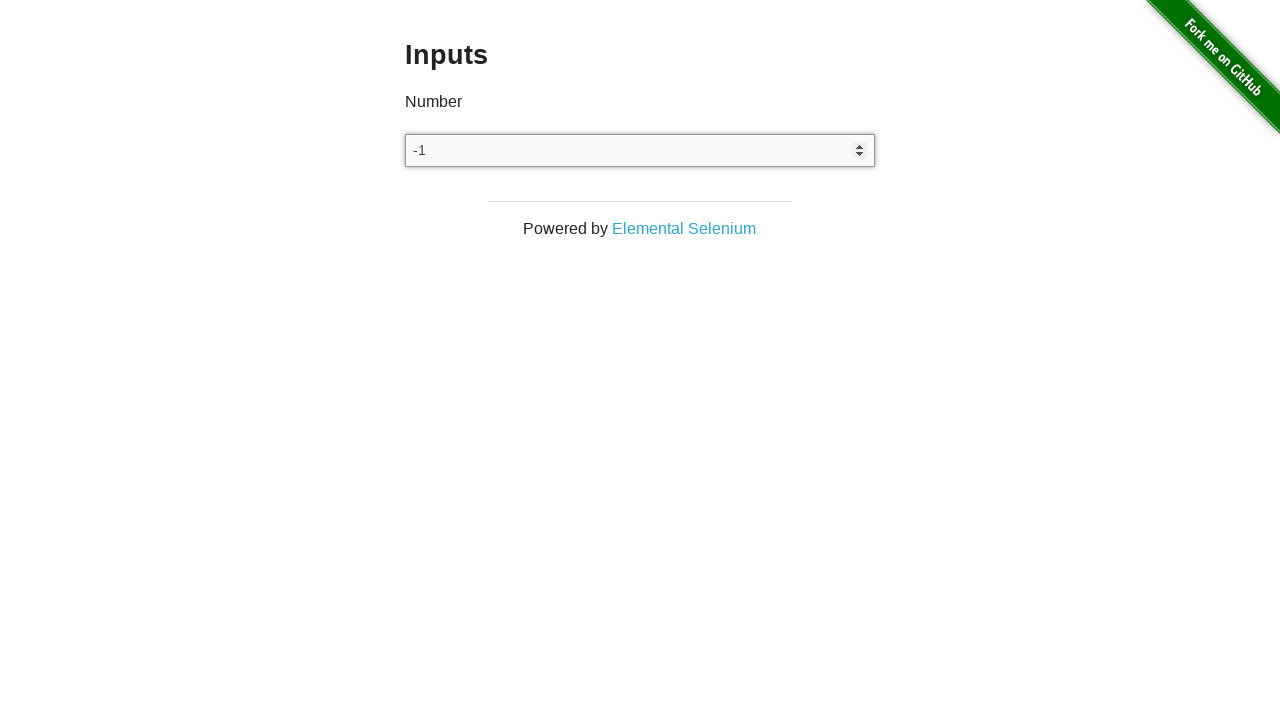

Typed ',9e' into the number input field on input[type='number']
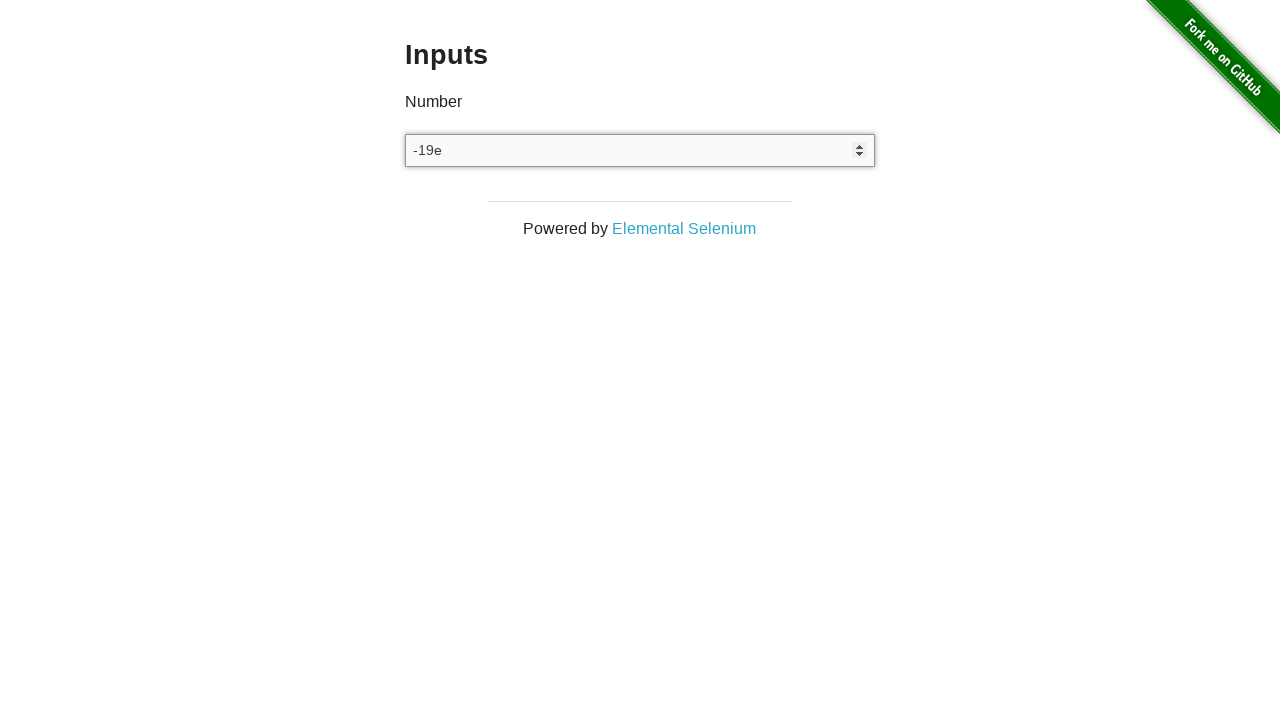

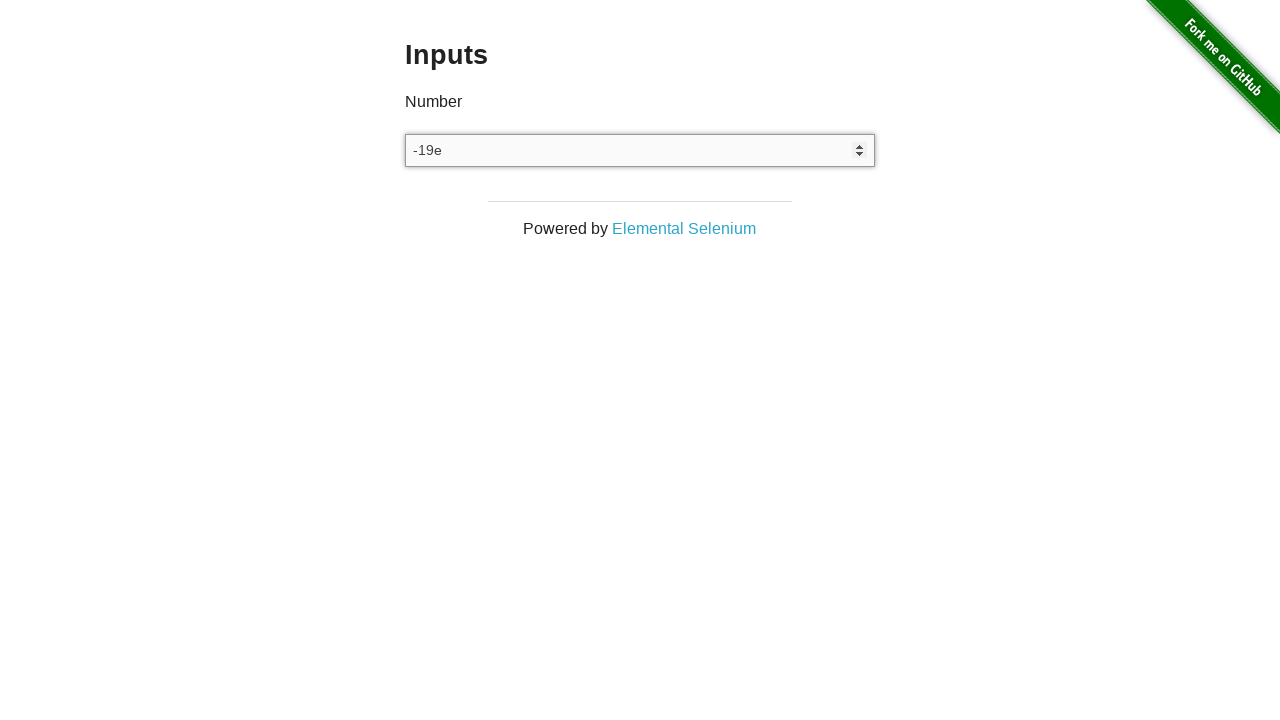